Tests the search functionality on Meesho e-commerce website by entering a search term and submitting the search

Starting URL: https://www.meesho.com/

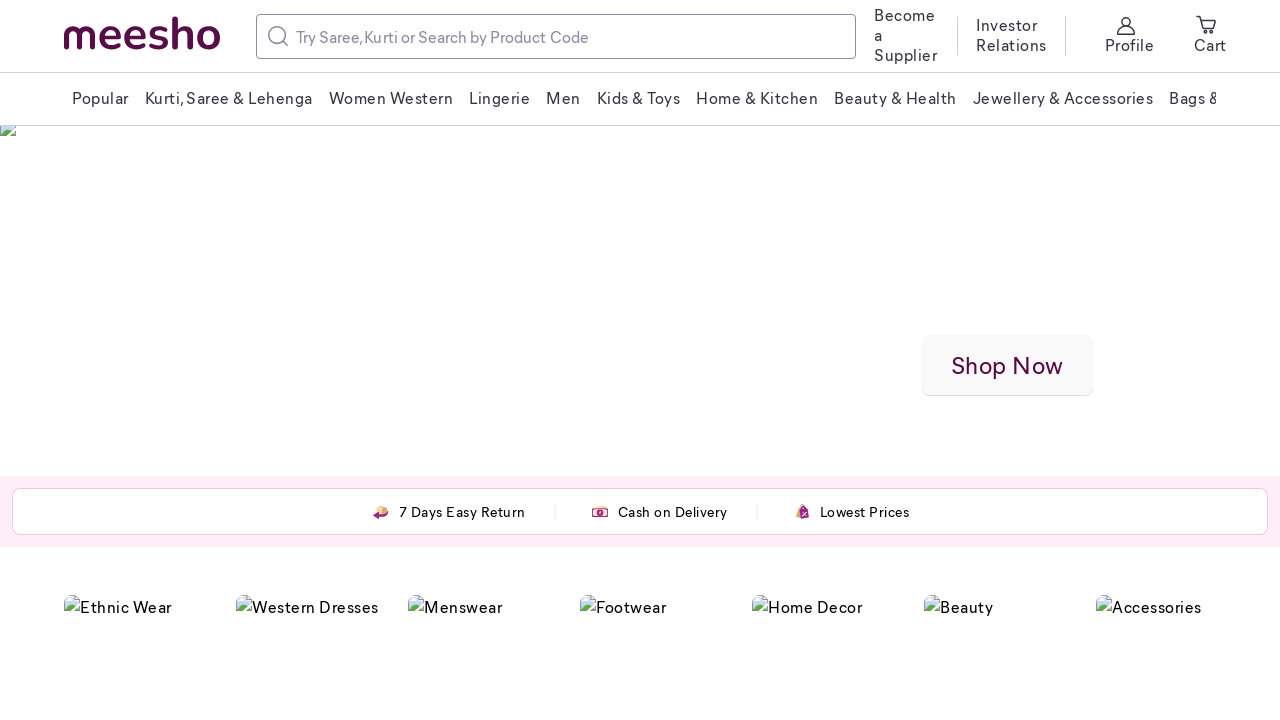

Filled search box with 'shirts' on input[type='text']
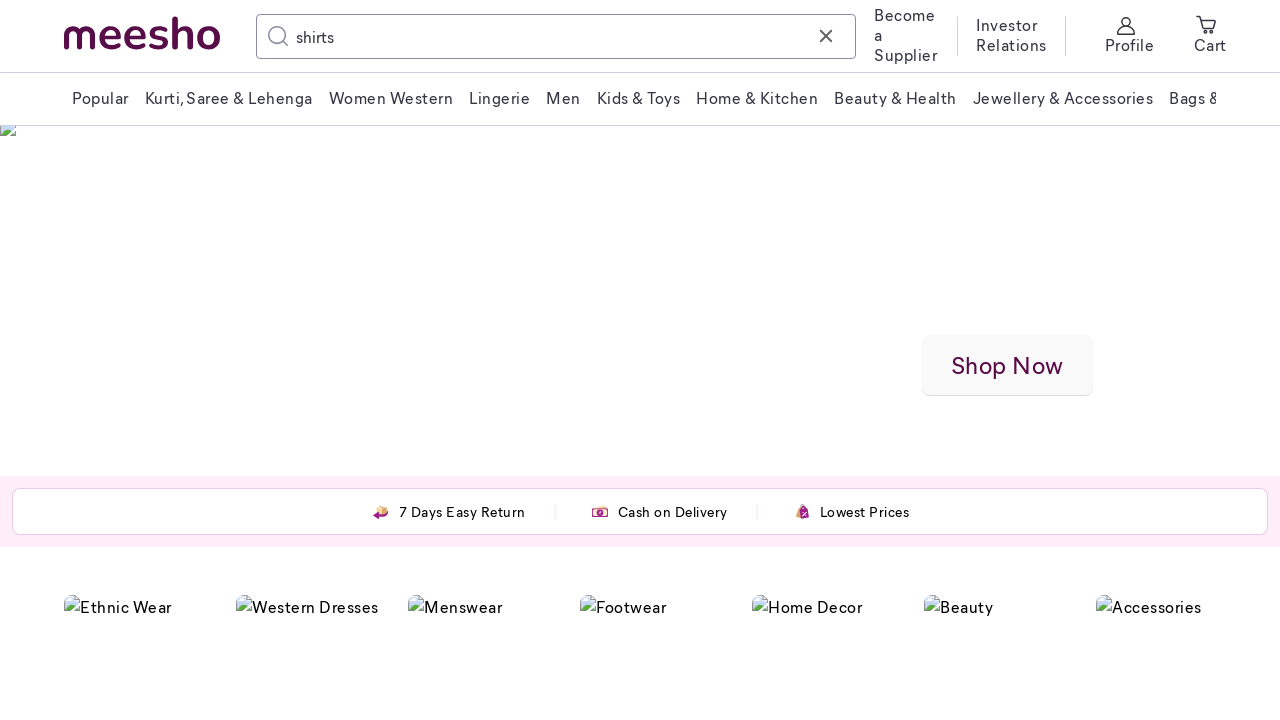

Pressed Enter to submit search on input[type='text']
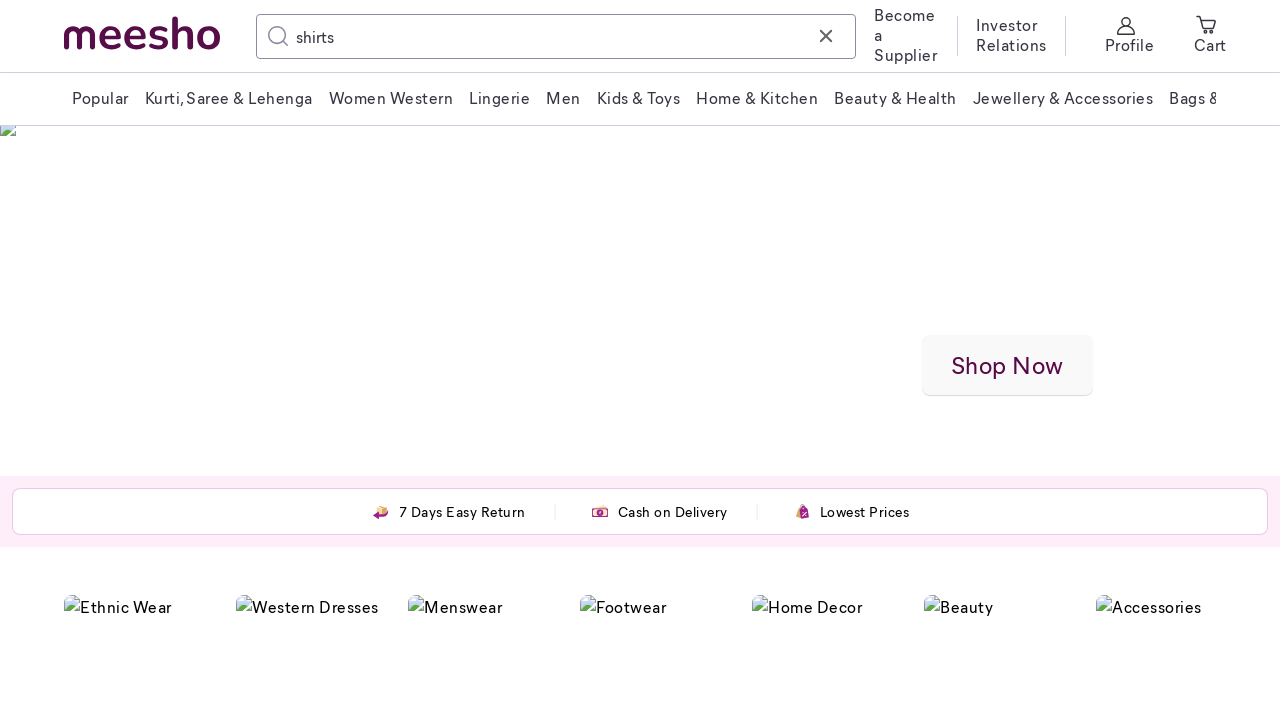

Search results loaded and network idle
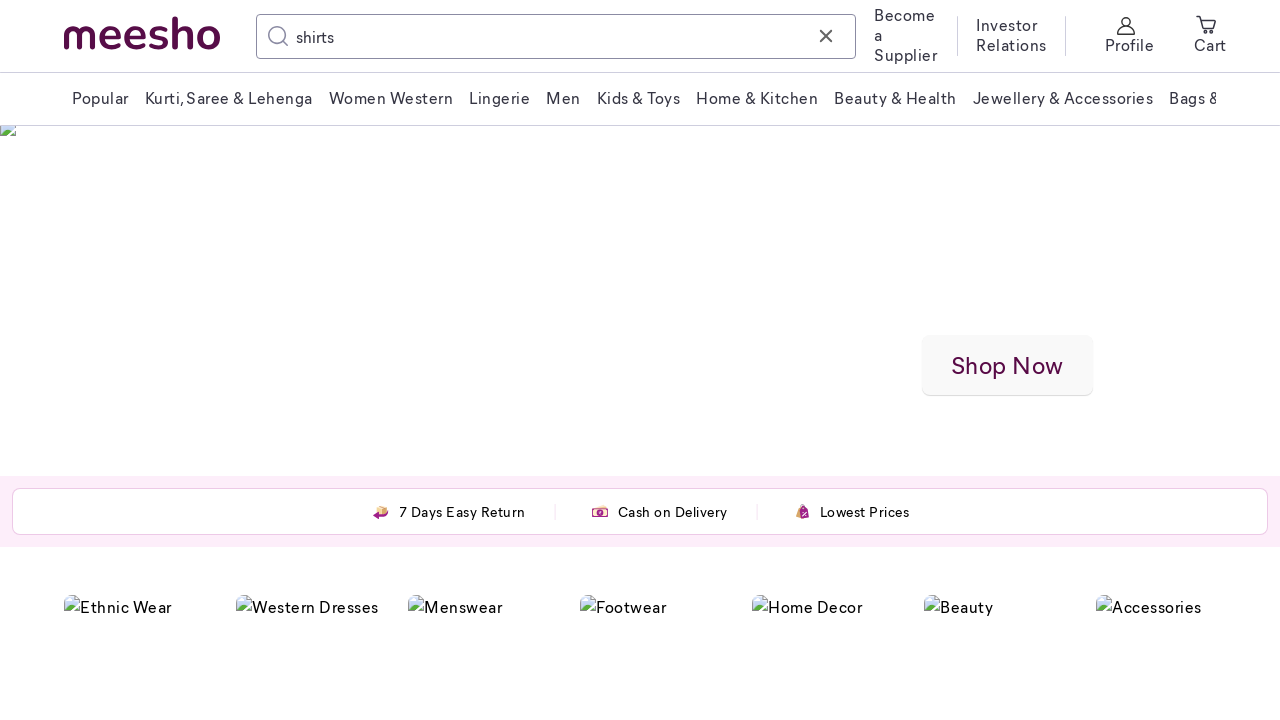

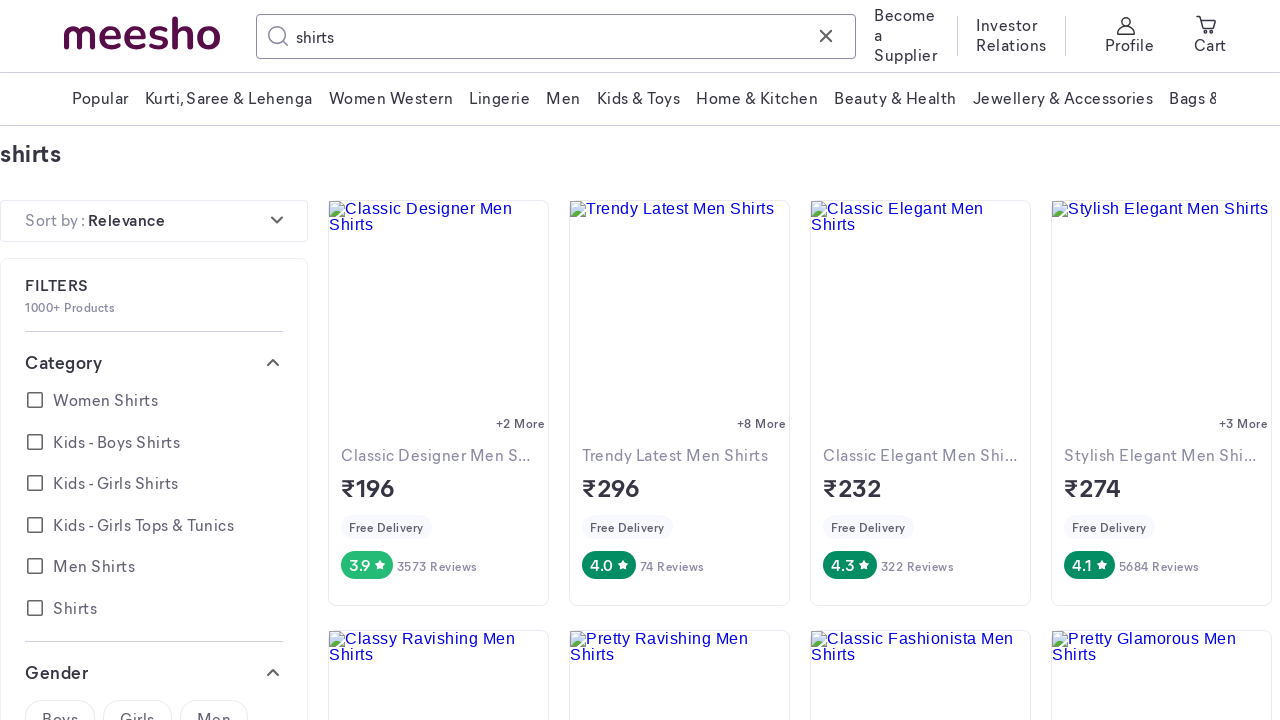